Tests datepicker functionality by using JavaScript to remove the readonly attribute from a date input field and setting a date value programmatically.

Starting URL: http://www.miniui.com/demo/datepicker/datepicker.html

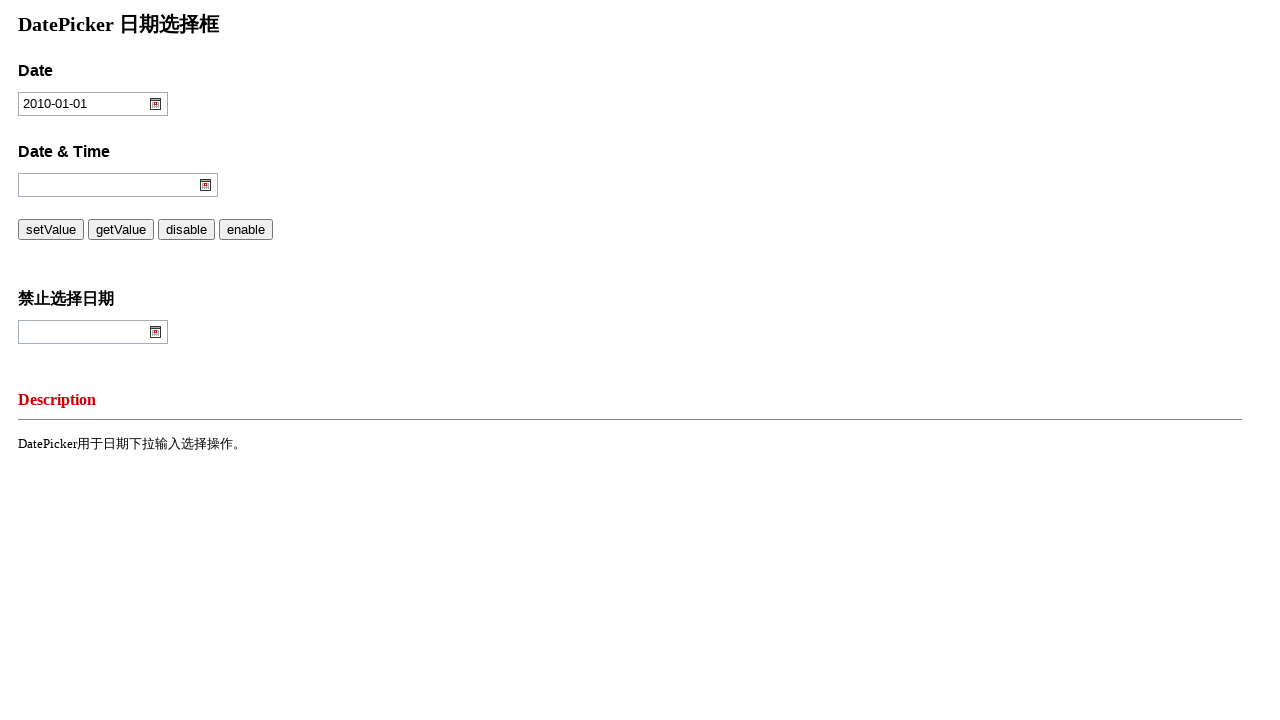

Executed JavaScript to remove readonly attribute and set date value to 2020-04-03
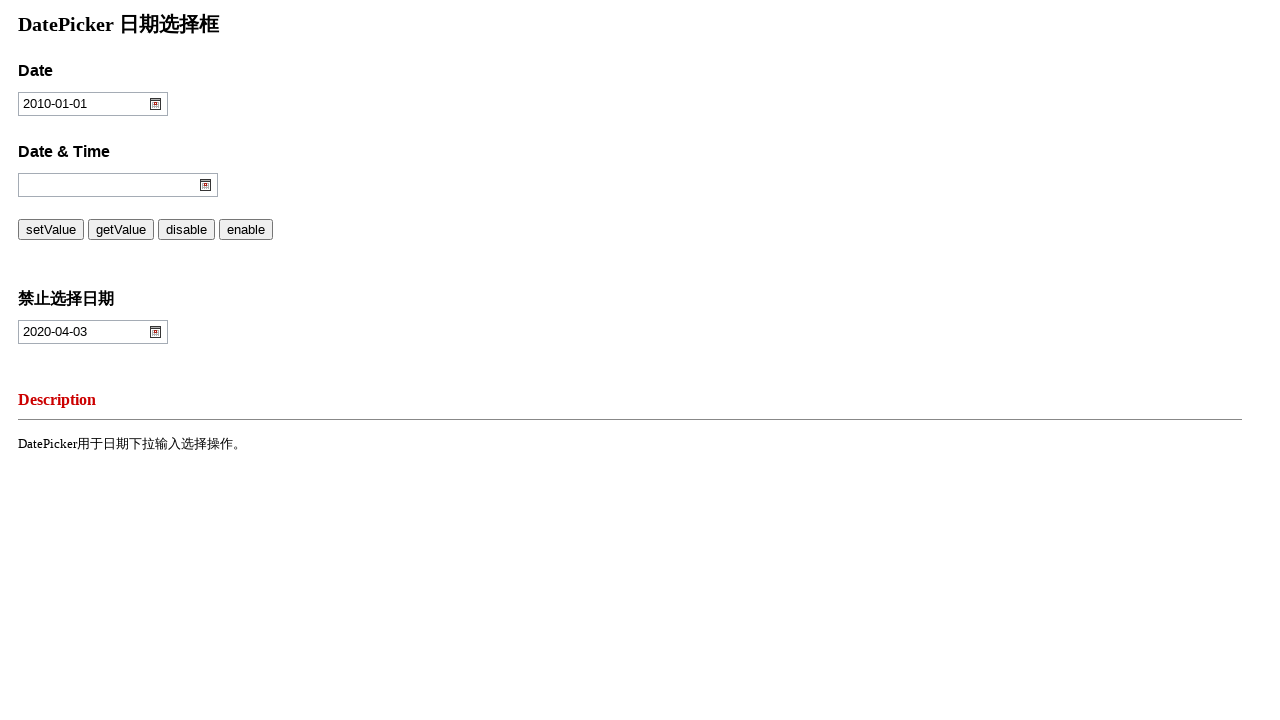

Waited 500ms for date value to be set
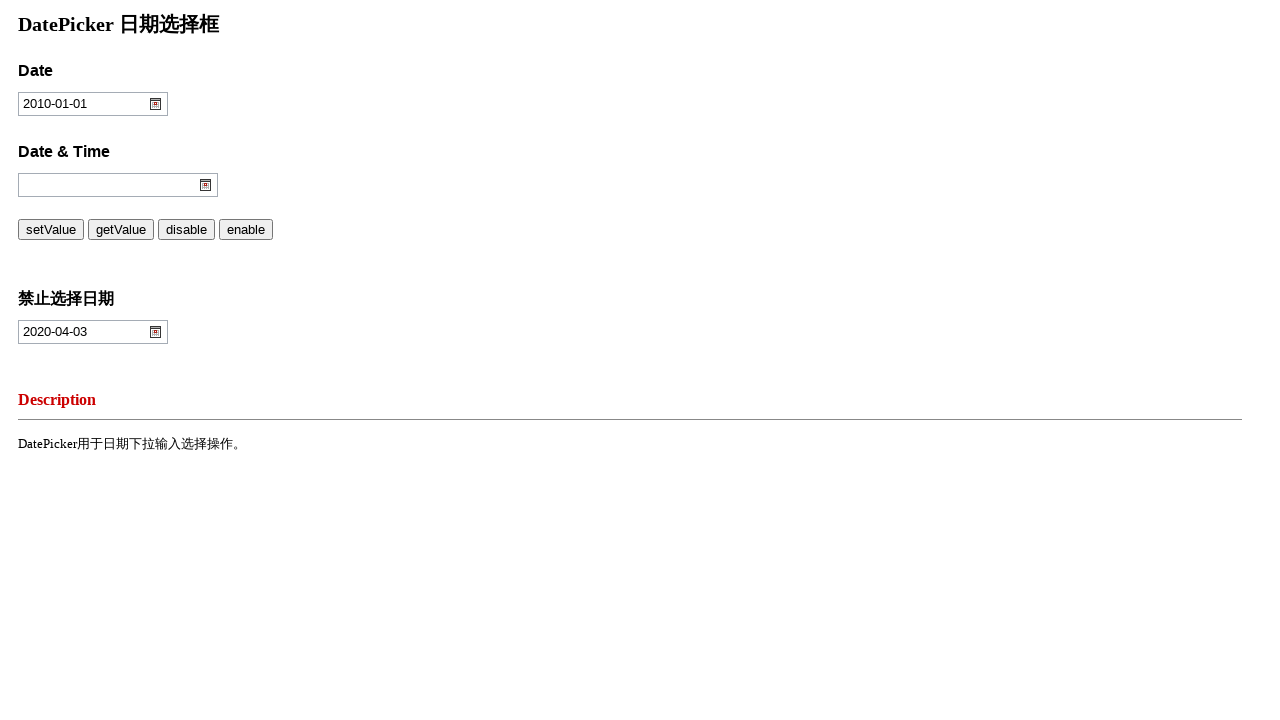

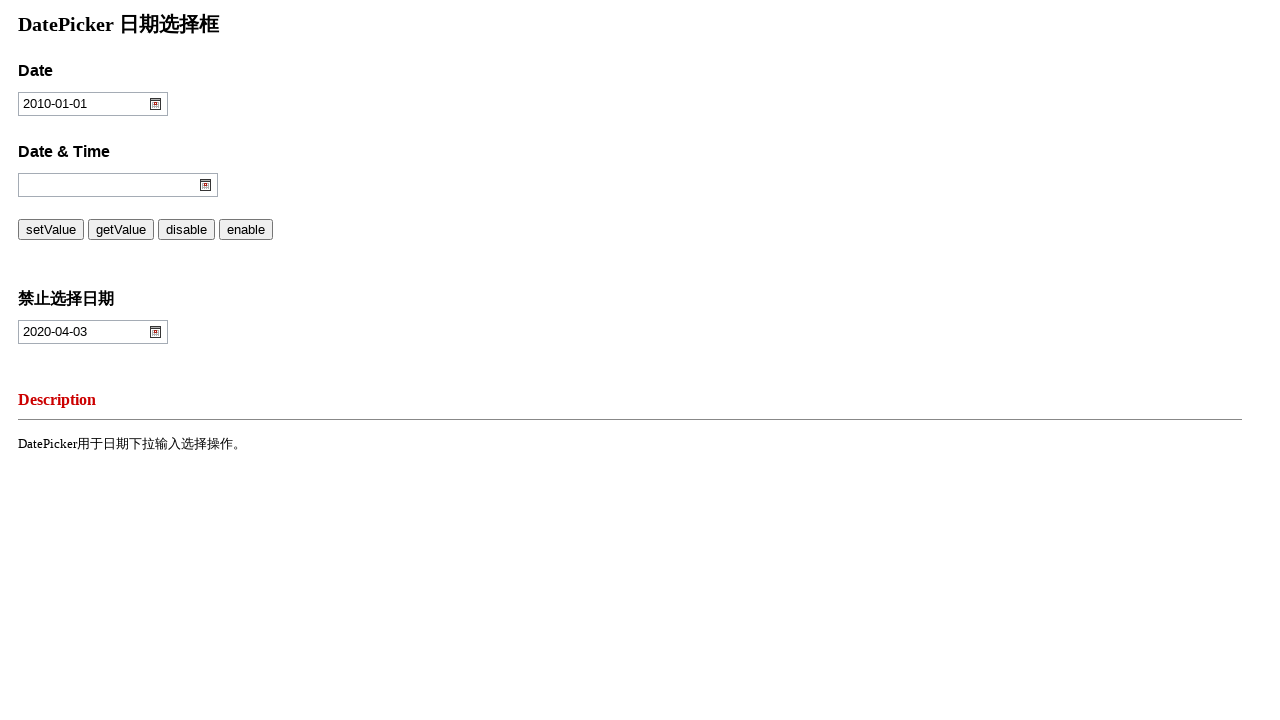